Tests drag and drop functionality by dragging an element to a target drop zone

Starting URL: http://sahitest.com/demo/dragDropMooTools.htm

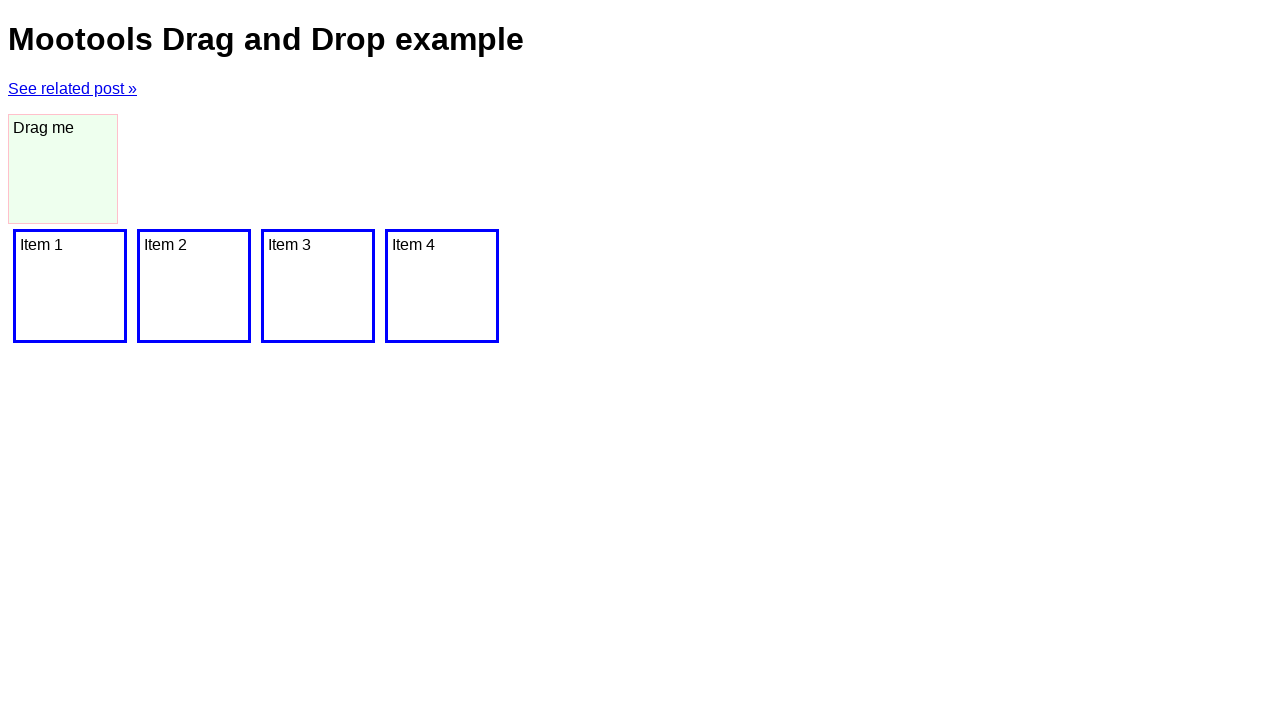

Located draggable element with id 'dragger'
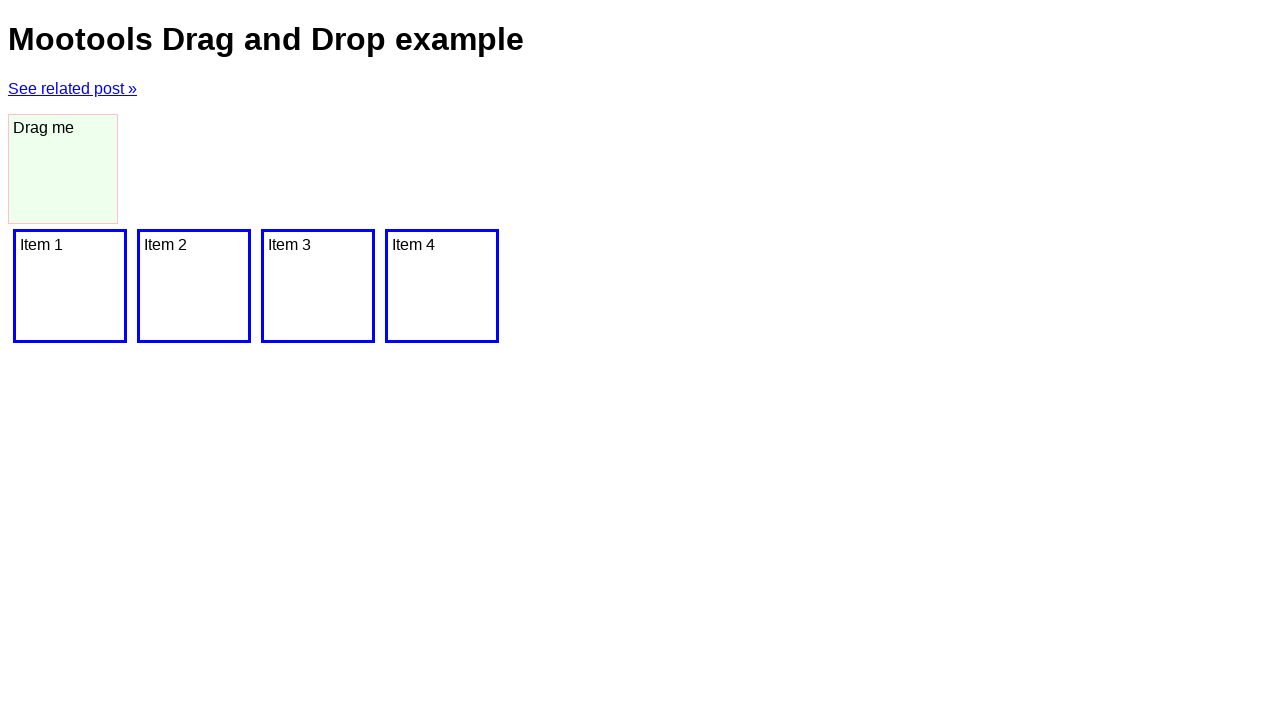

Located drop zone target element
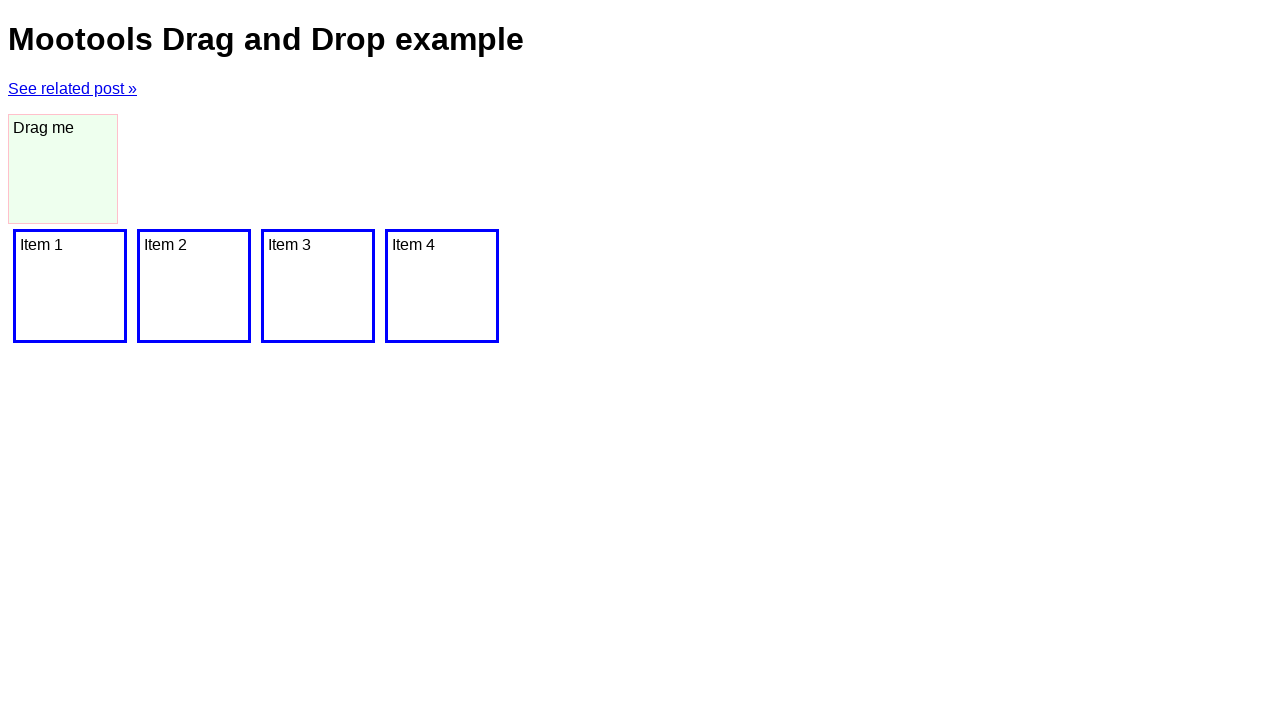

Dragged element to drop zone at (70, 286)
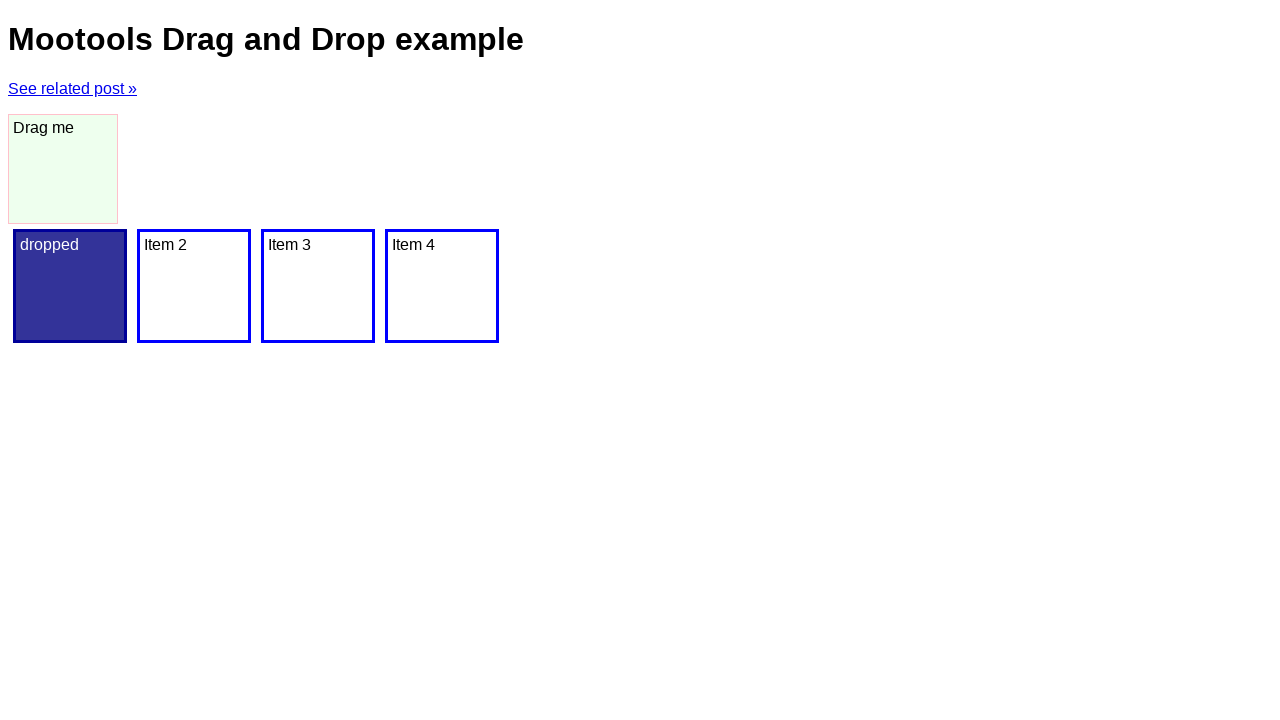

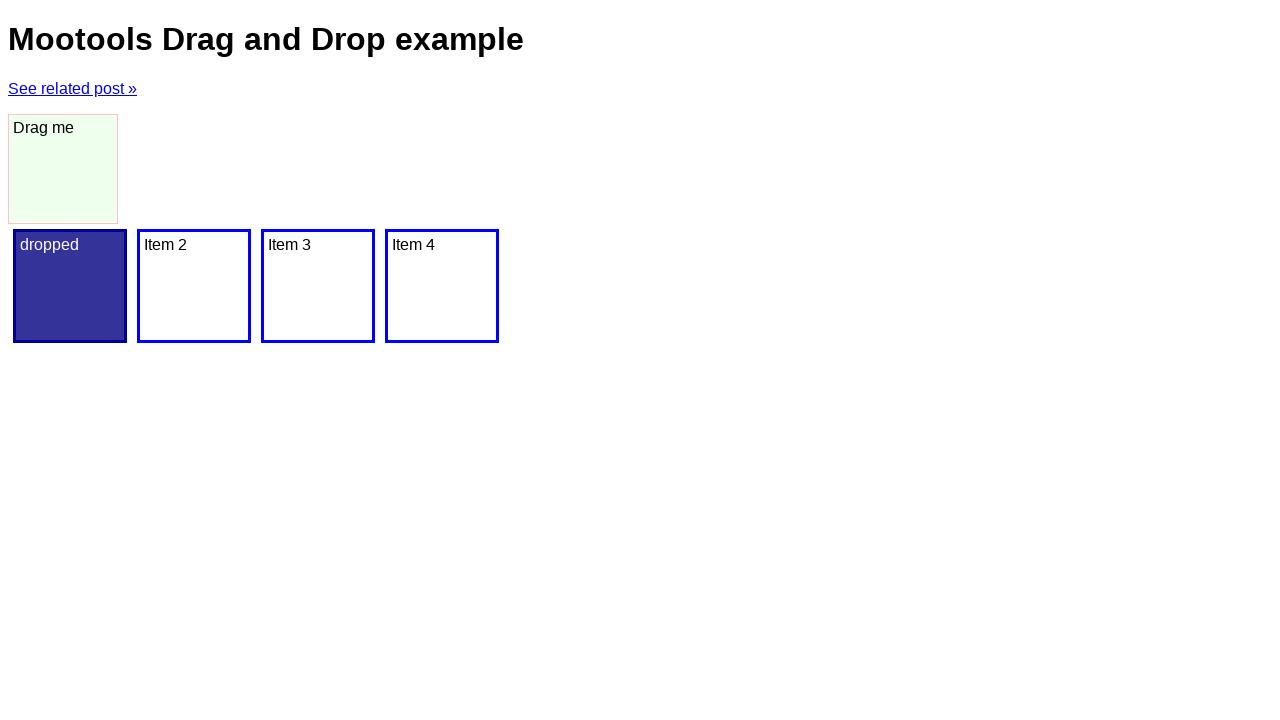